Tests dynamic page properties by waiting for elements to become visible/enabled and then clicking on dynamically enabled buttons

Starting URL: https://demoqa.com/dynamic-properties

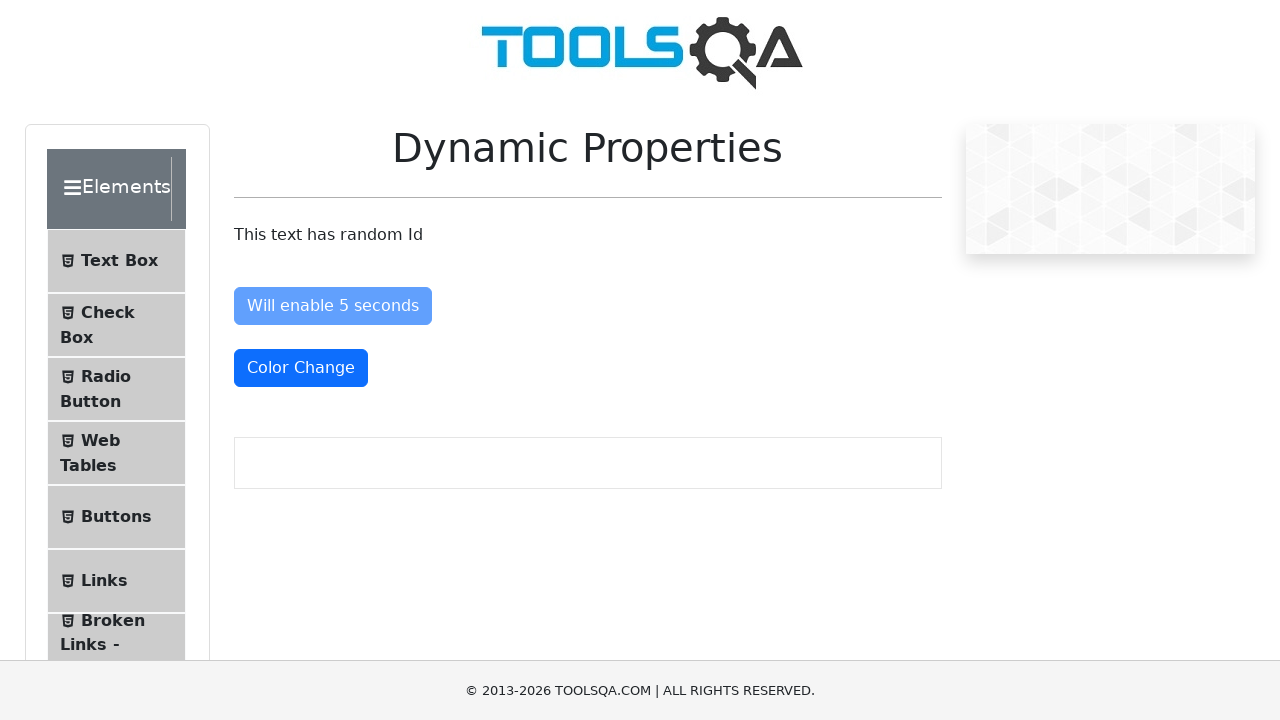

Waited for 'Visible After 5 seconds' button to become visible
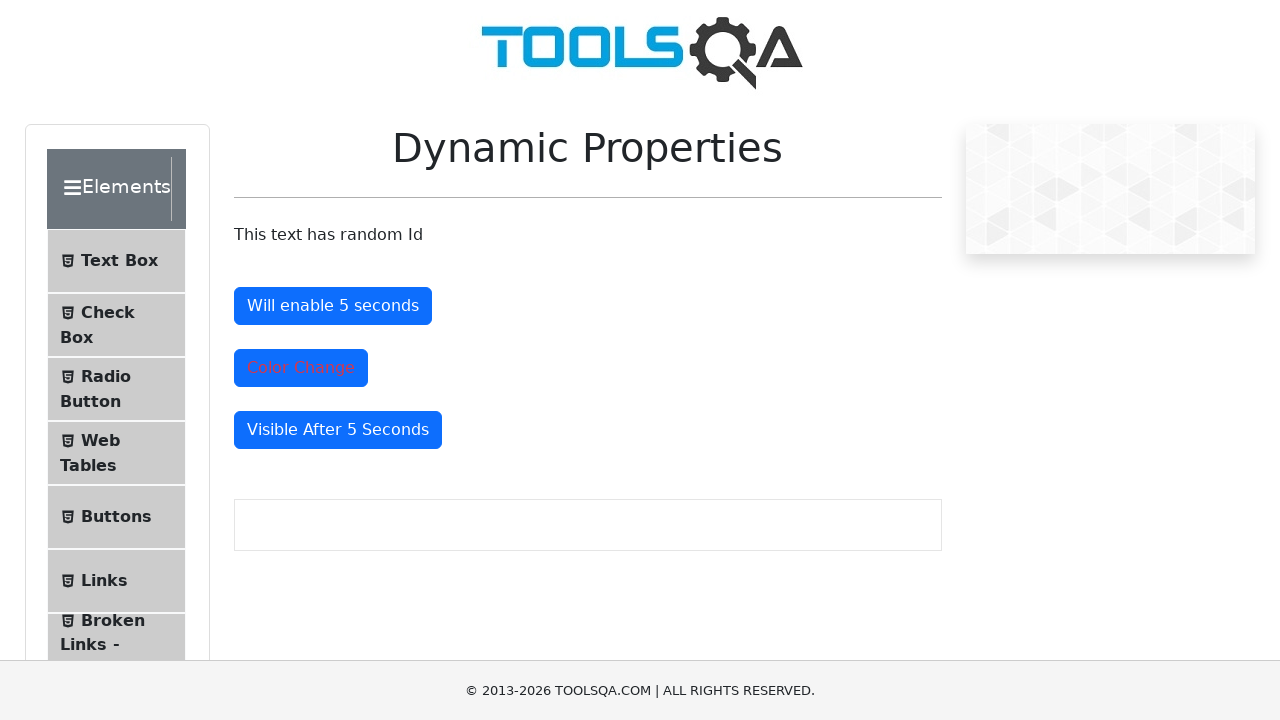

Verified 'Visible After 5 seconds' button is displayed
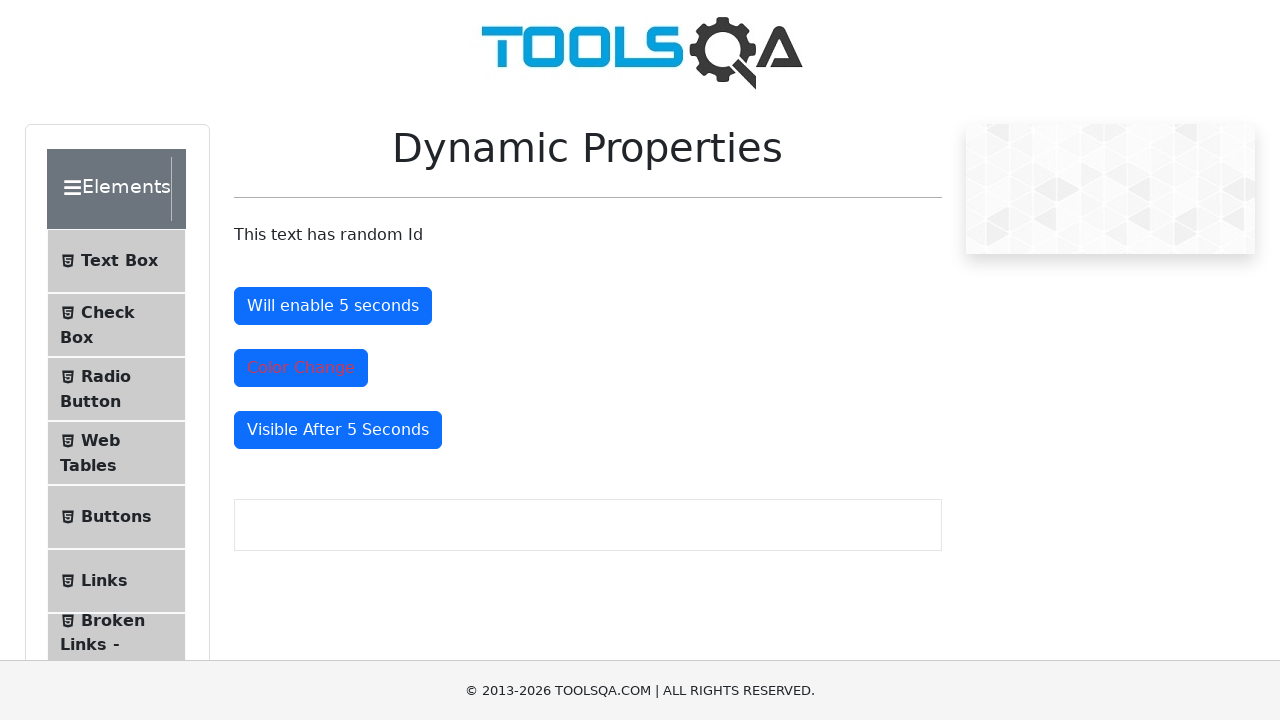

Waited for 'Will enable 5 seconds' button to become enabled
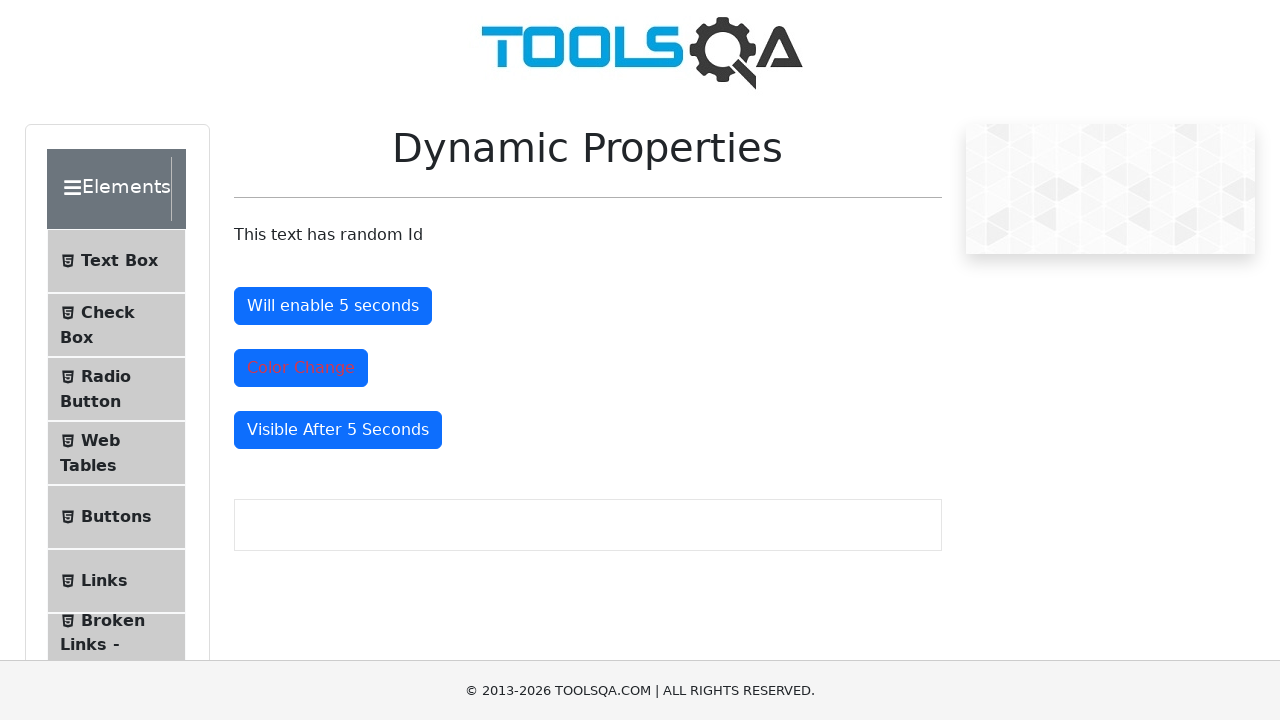

Clicked 'Will enable 5 seconds' button at (333, 306) on #enableAfter
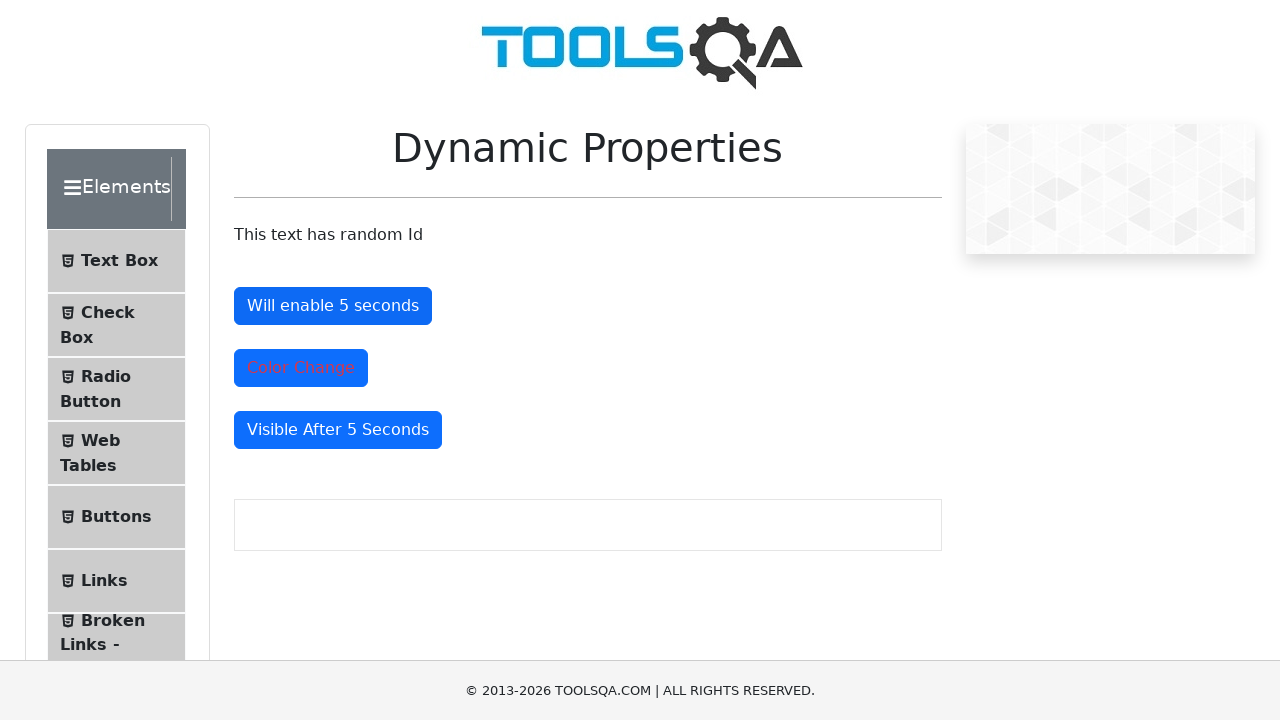

Clicked 'Color Change' button at (301, 368) on #colorChange
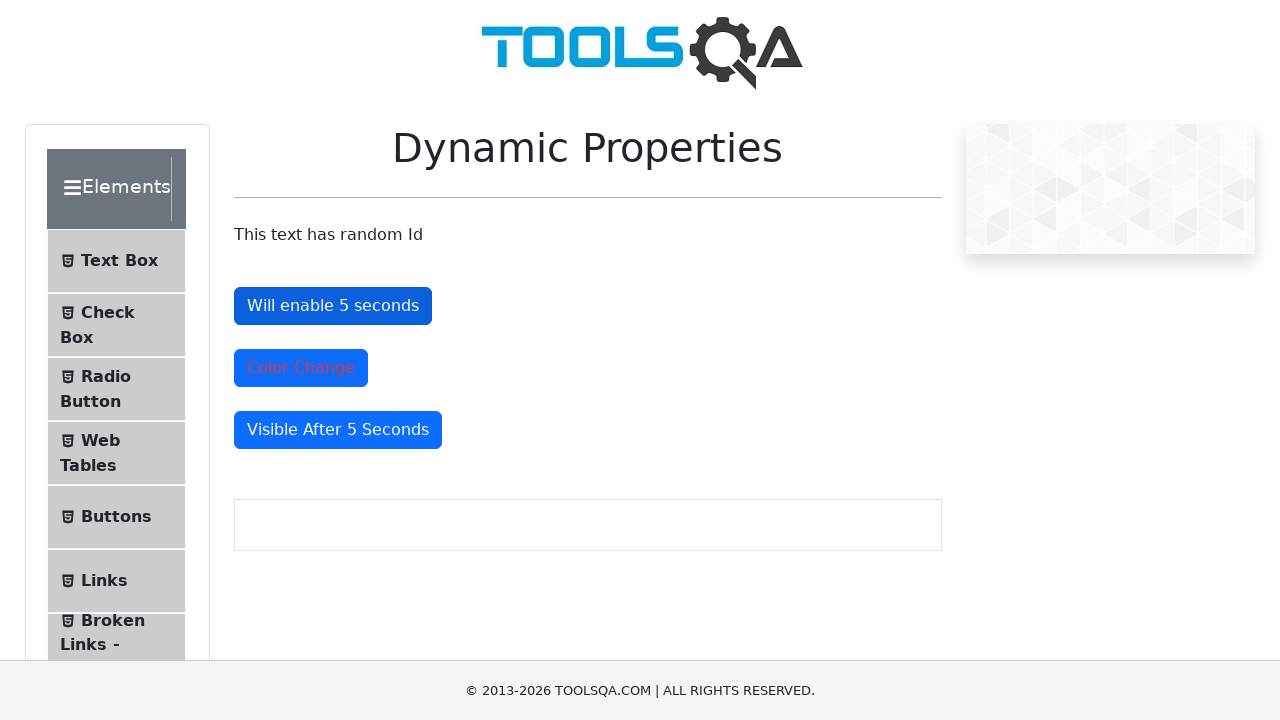

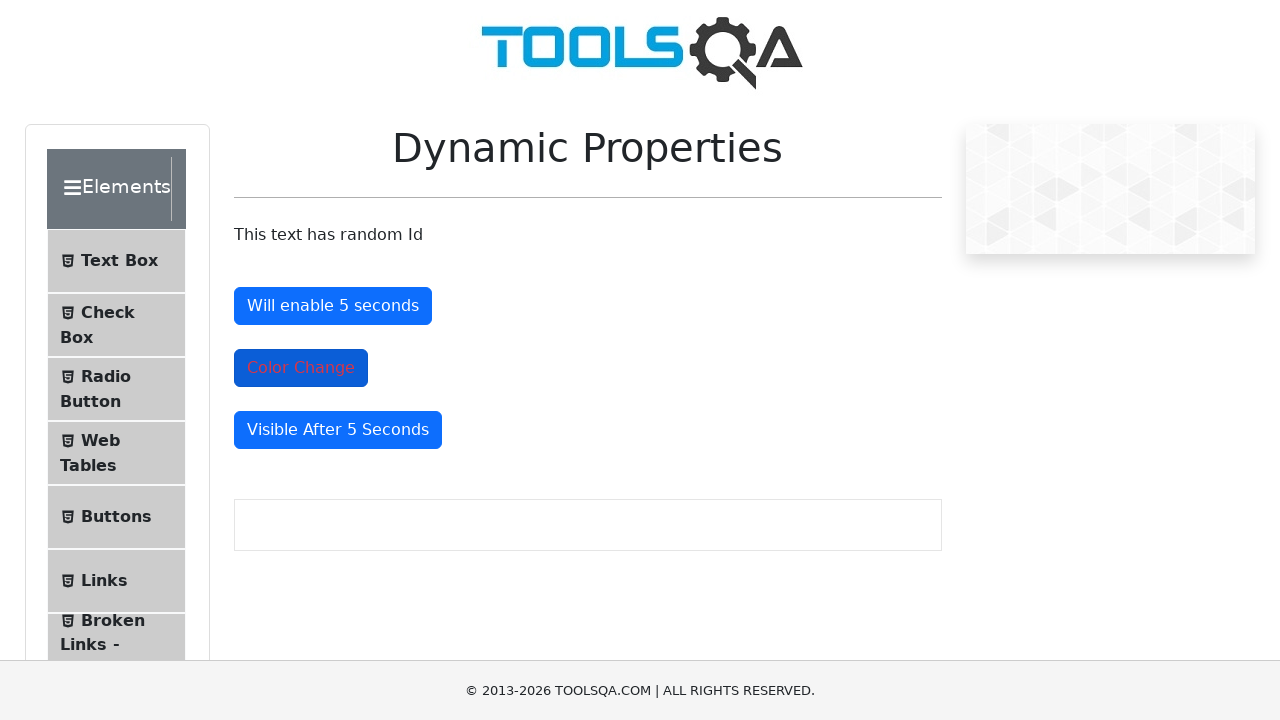